Navigates to the login practice page and verifies the page loads successfully by checking the title.

Starting URL: https://rahulshettyacademy.com/loginpagePractise/

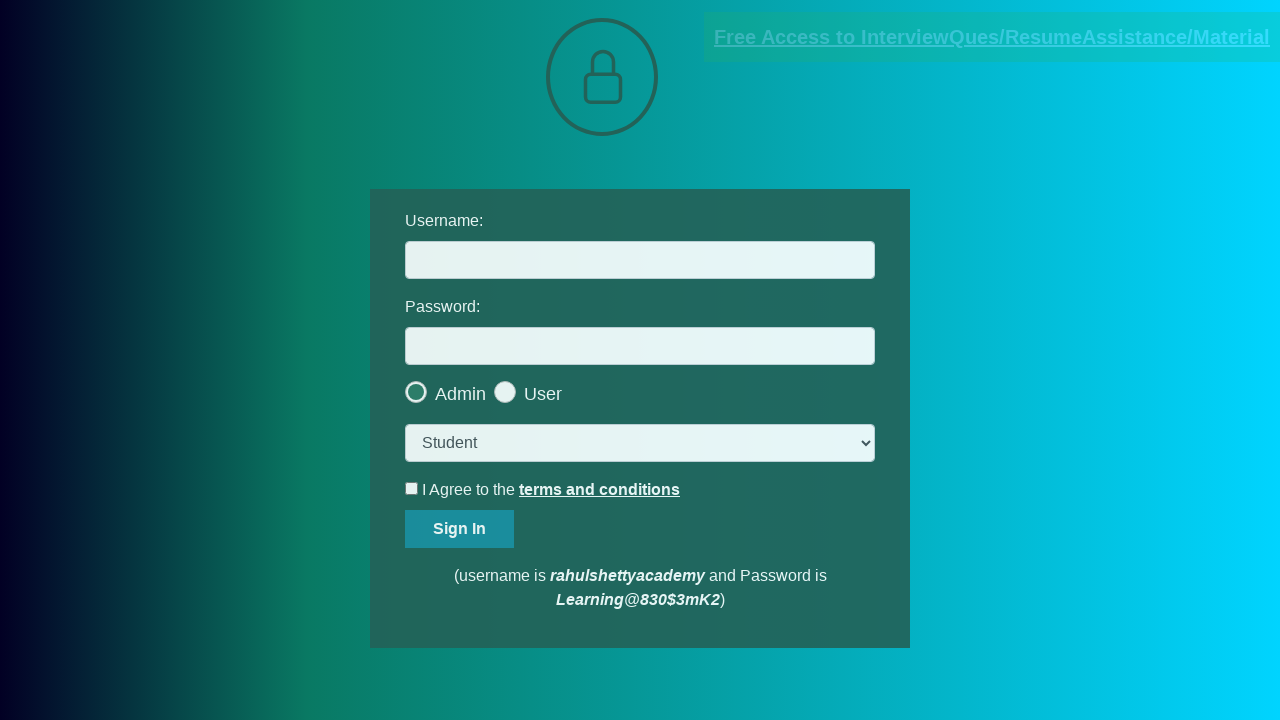

Waited for page to reach domcontentloaded state
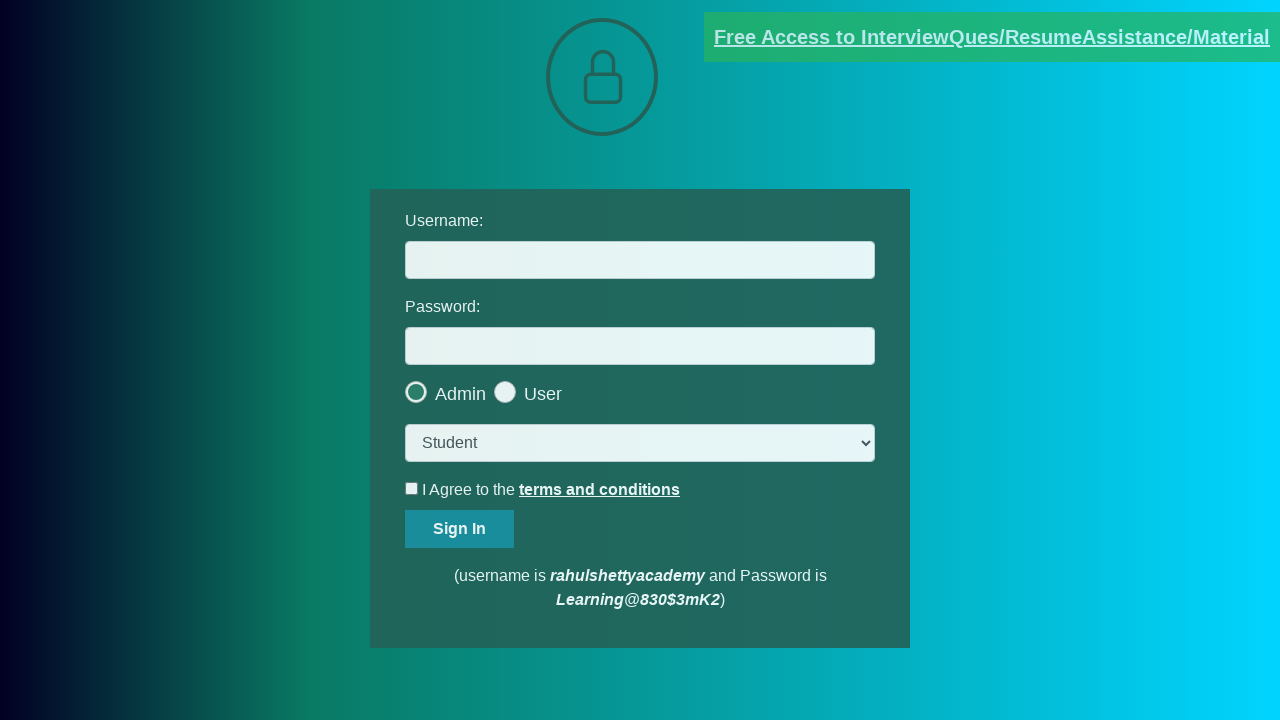

Retrieved page title: 'LoginPage Practise | Rahul Shetty Academy'
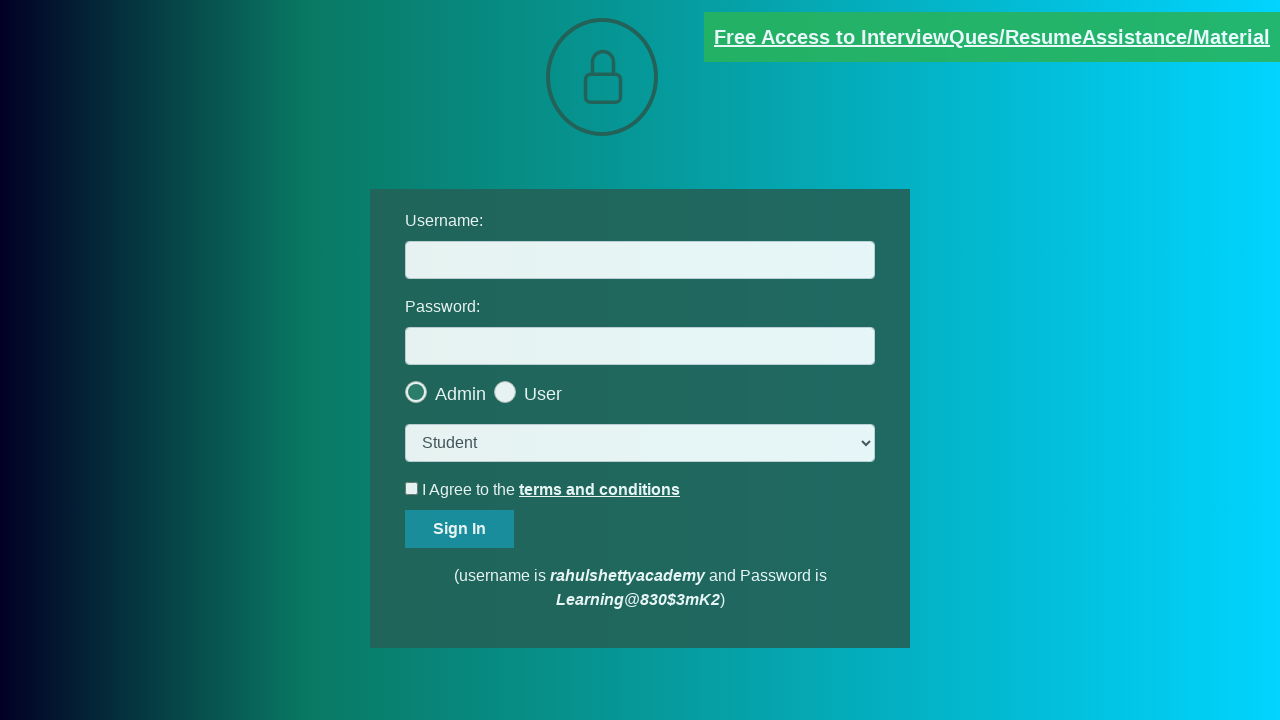

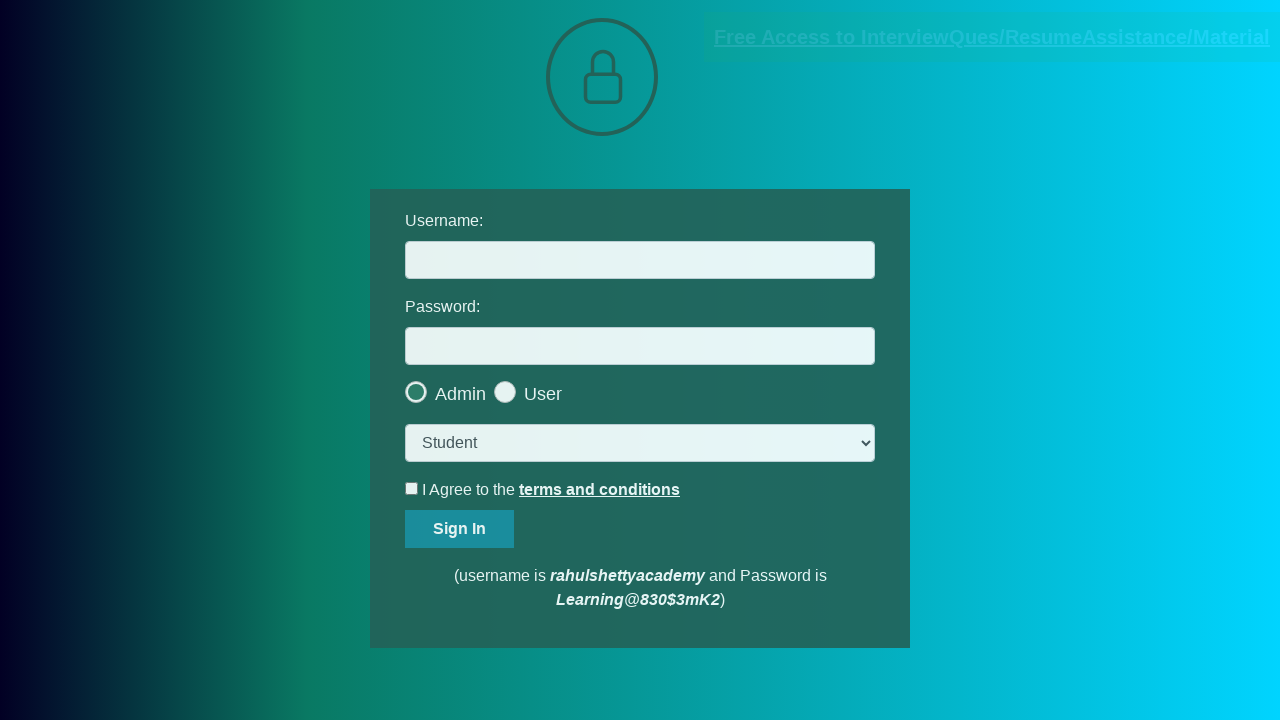